Tests a date picker calendar widget by navigating through years, selecting a specific month and date, then verifying the selected values appear correctly in the input fields

Starting URL: https://rahulshettyacademy.com/seleniumPractise/#/offers

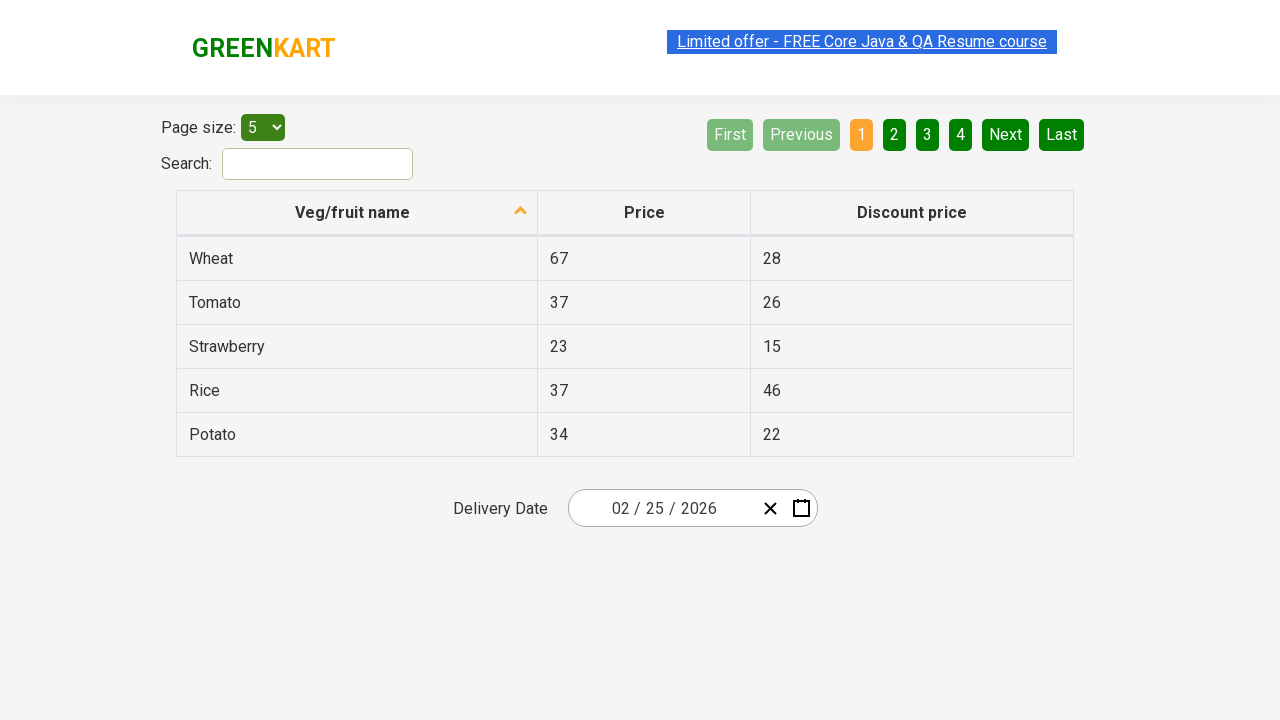

Opened the date picker by clicking input group at (662, 508) on .react-date-picker__inputGroup
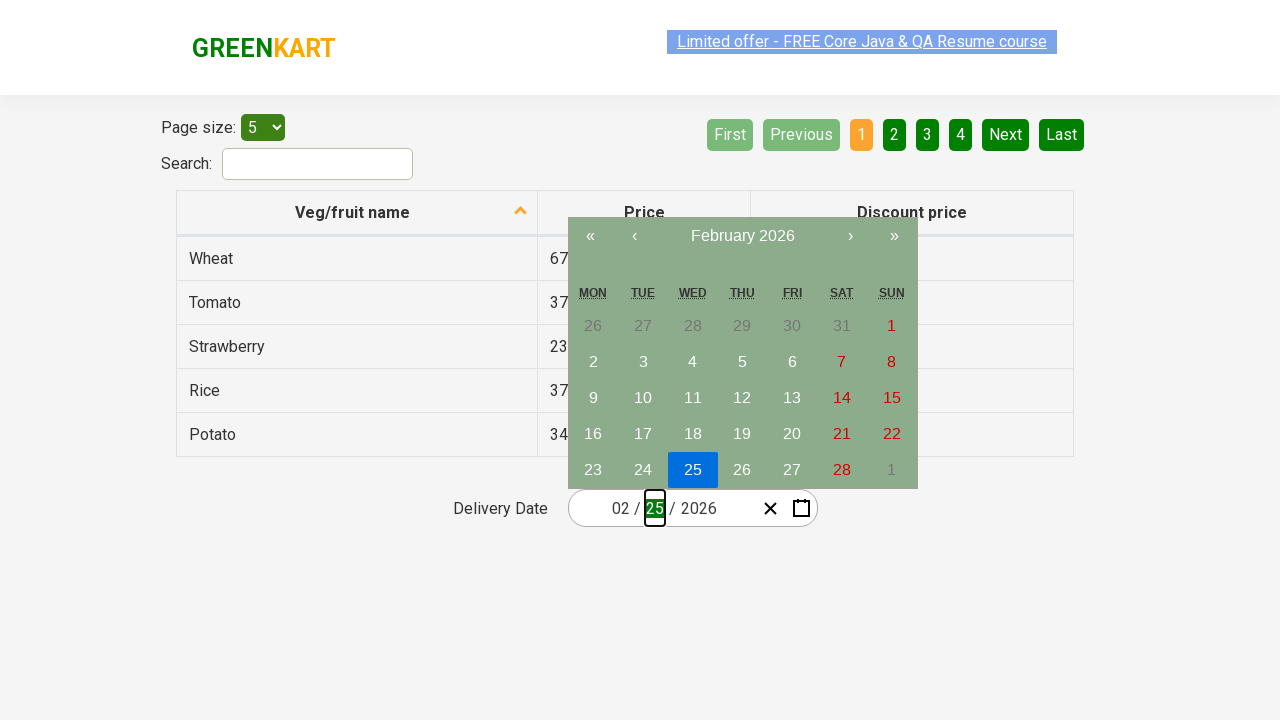

Clicked navigation label first time to navigate to decade view at (742, 236) on .react-calendar__navigation__label__labelText--from
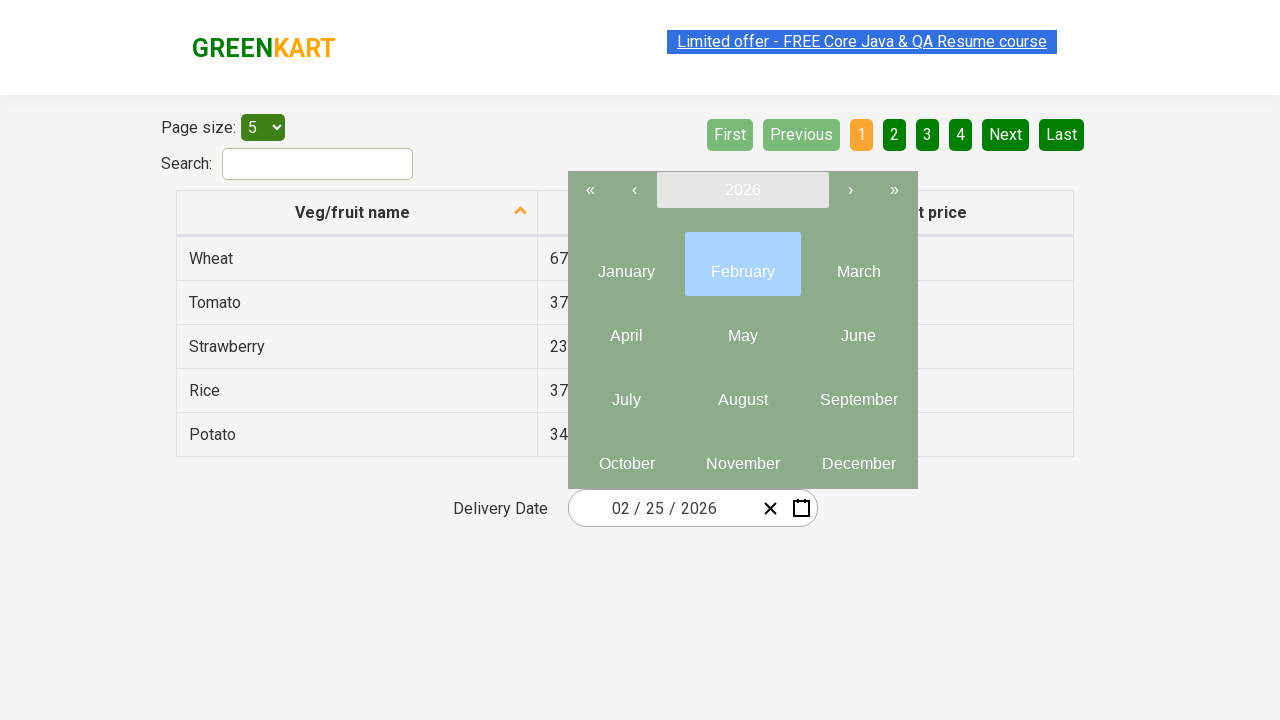

Clicked navigation label second time to navigate to year view at (742, 190) on .react-calendar__navigation__label__labelText--from
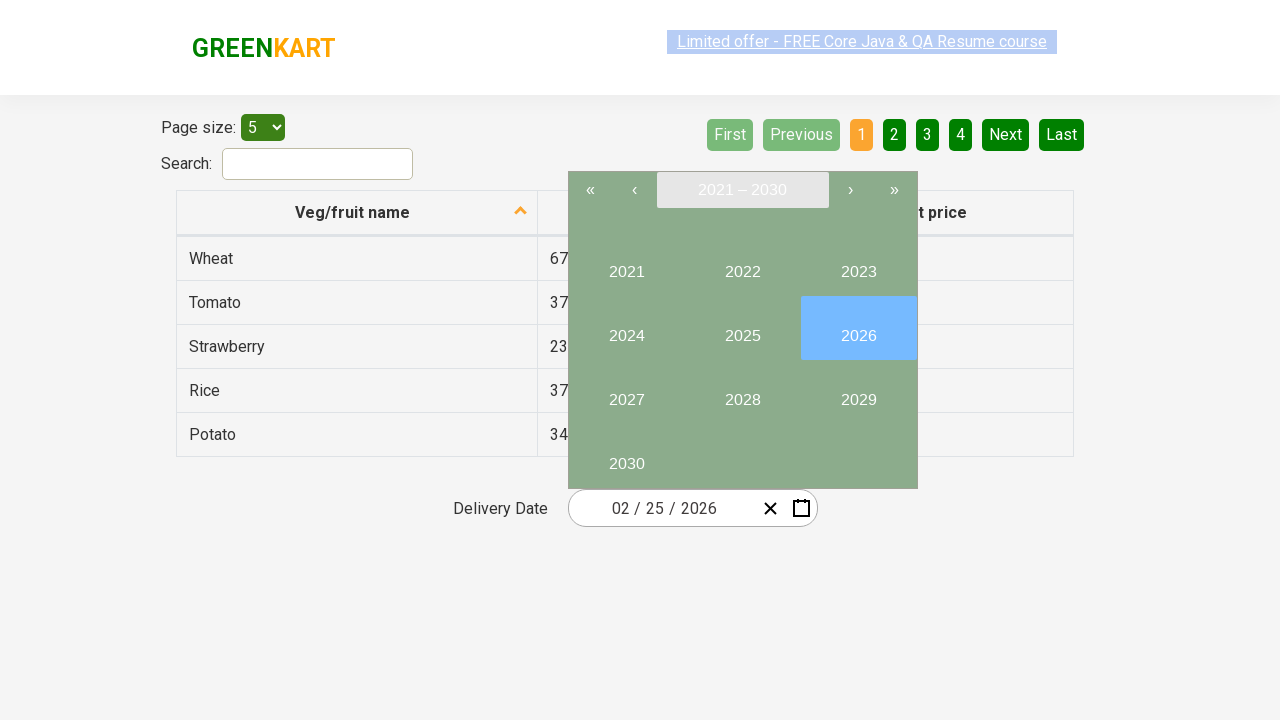

Waited for year elements to be visible (iteration 1)
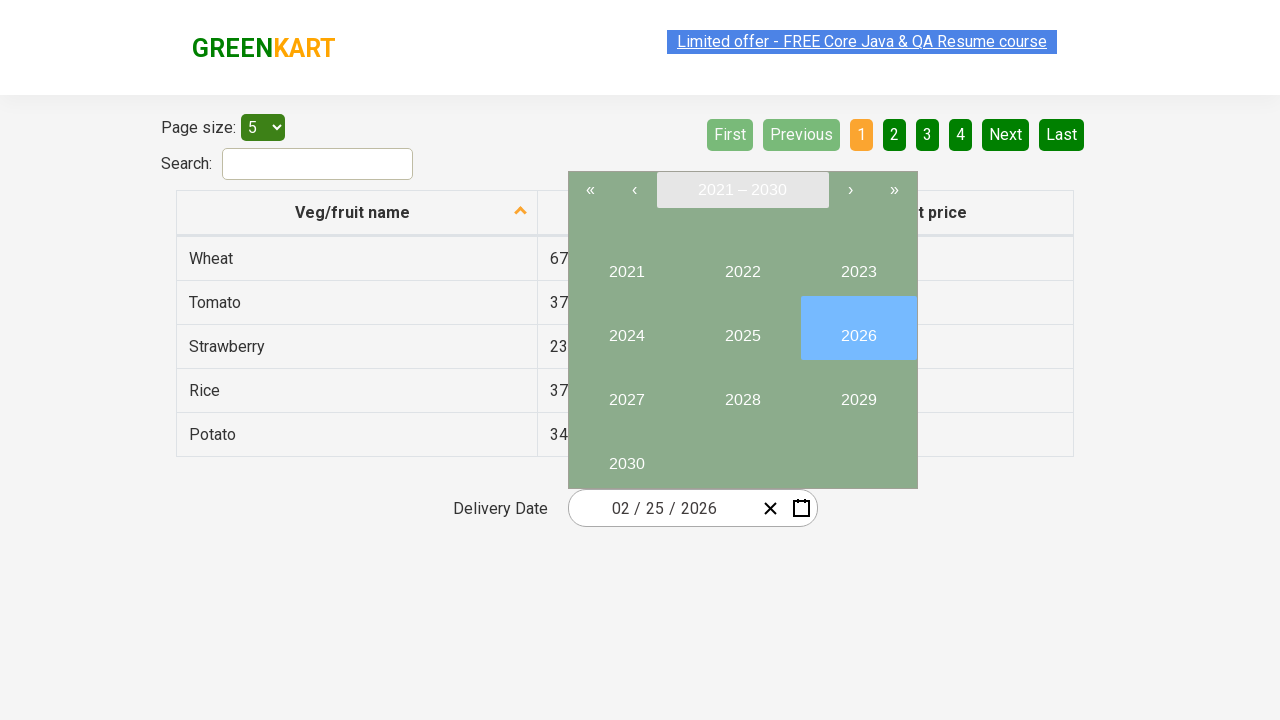

Found 10 year elements in decade view
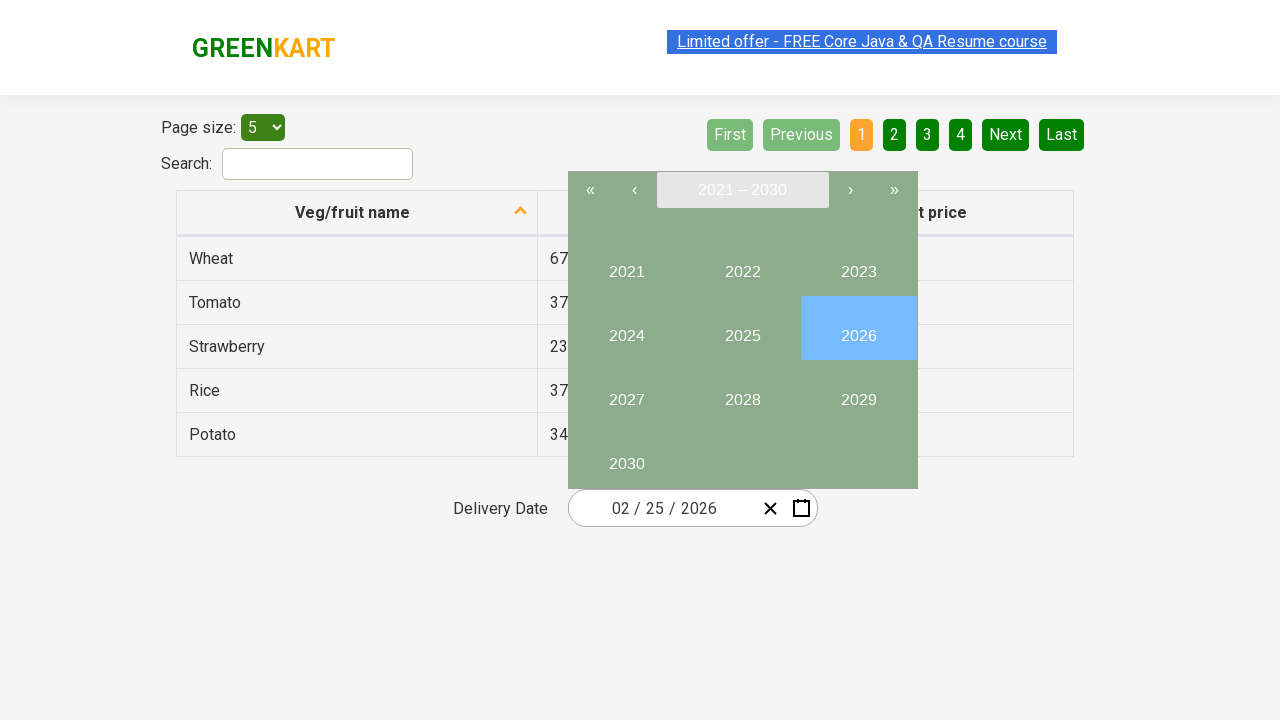

Clicked previous button to navigate to earlier decade at (634, 190) on .react-calendar__navigation__prev-button
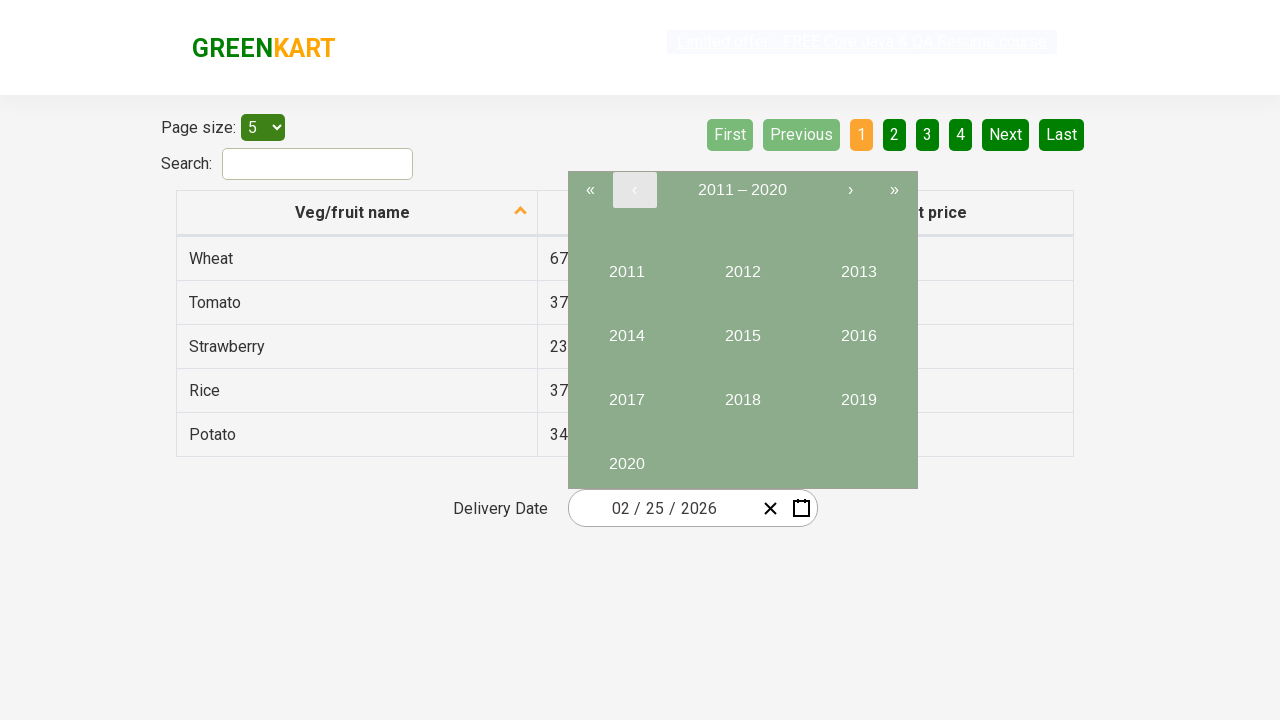

Waited 300ms for decade view to update
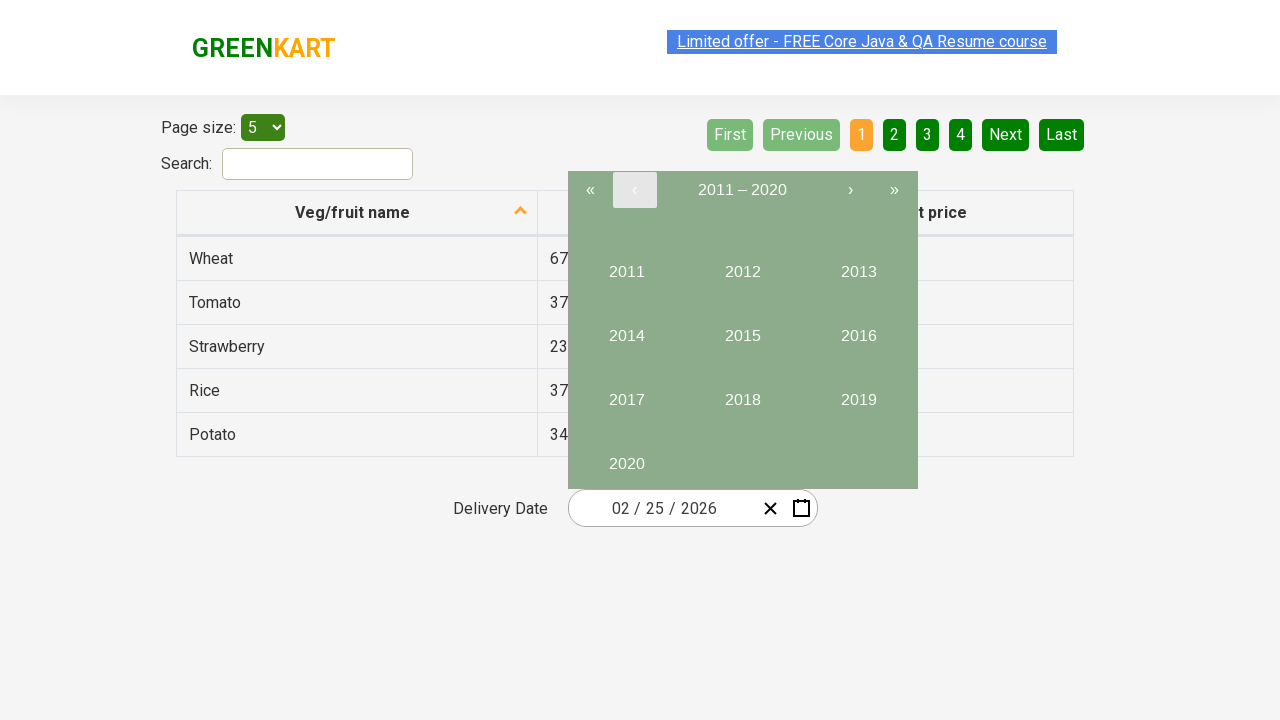

Waited for year elements to be visible (iteration 2)
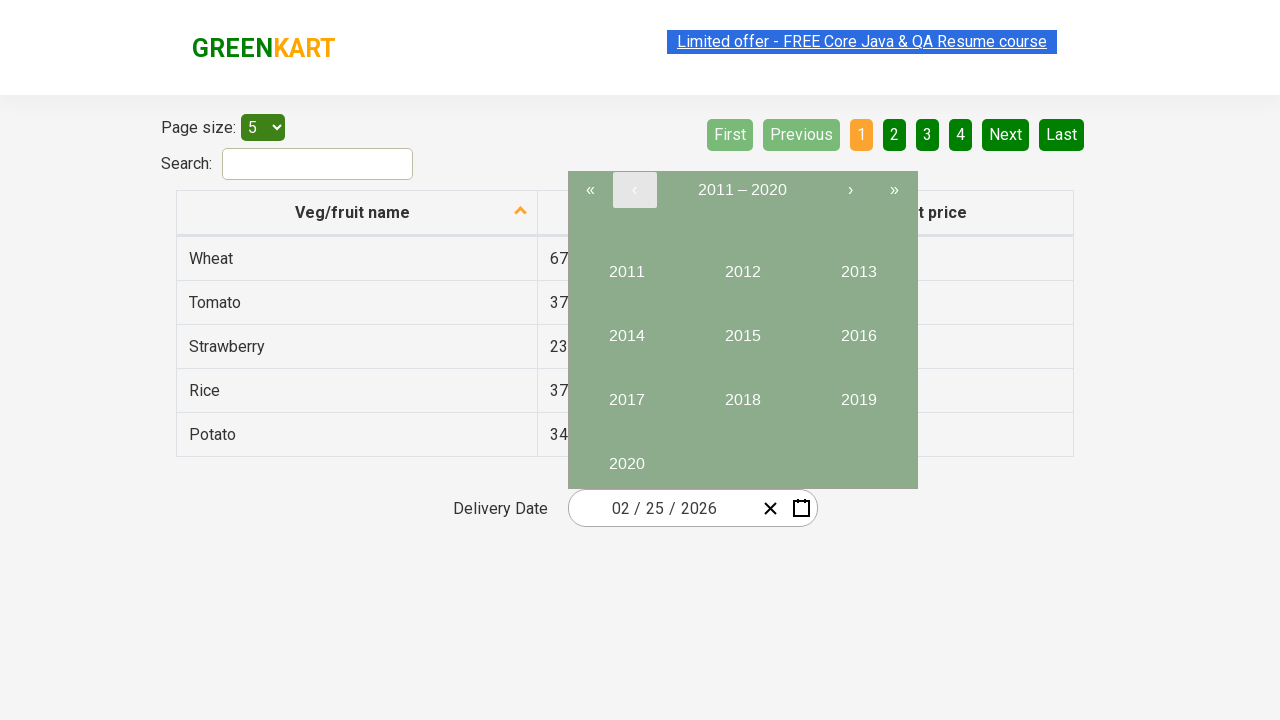

Found 10 year elements in decade view
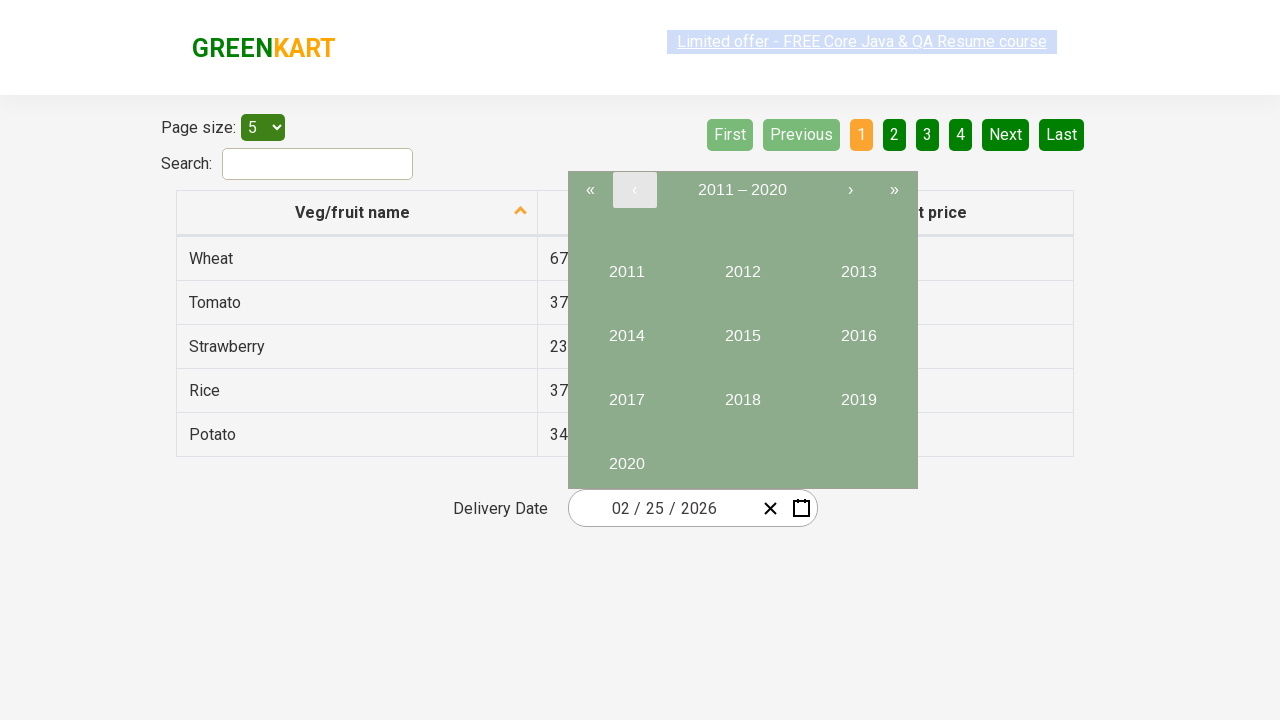

Clicked previous button to navigate to earlier decade at (634, 190) on .react-calendar__navigation__prev-button
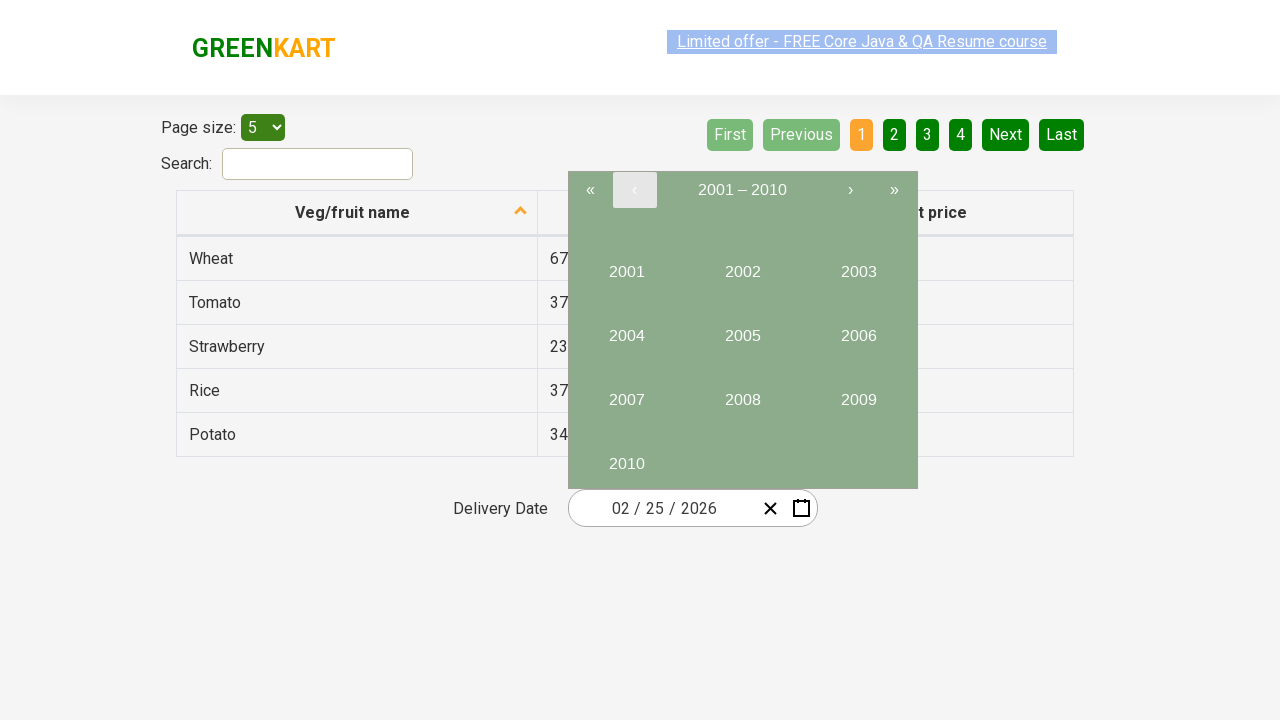

Waited 300ms for decade view to update
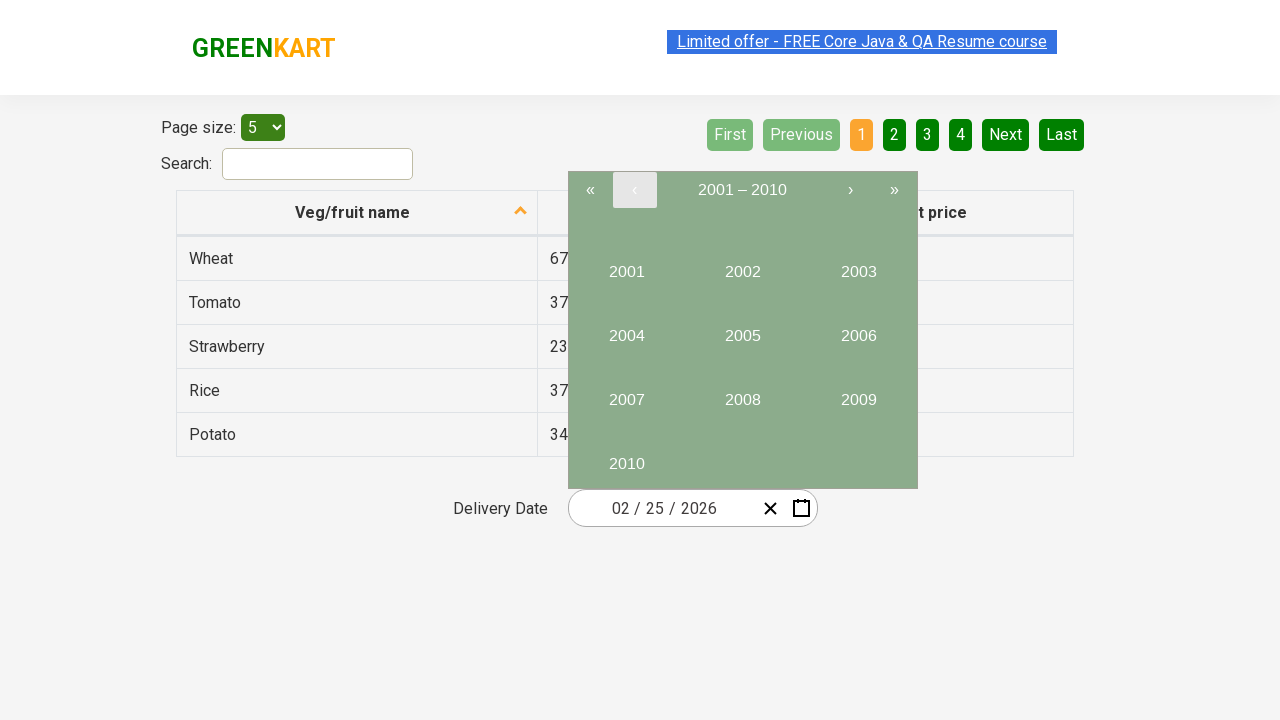

Waited for year elements to be visible (iteration 3)
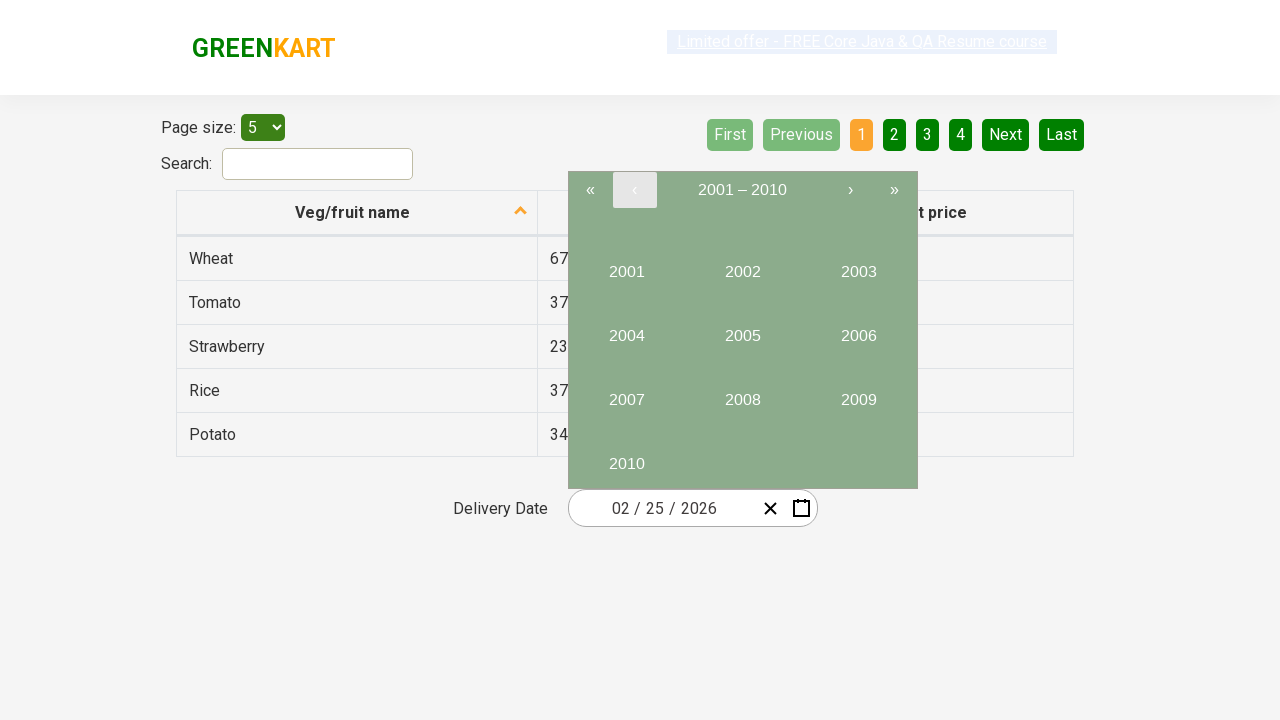

Found 10 year elements in decade view
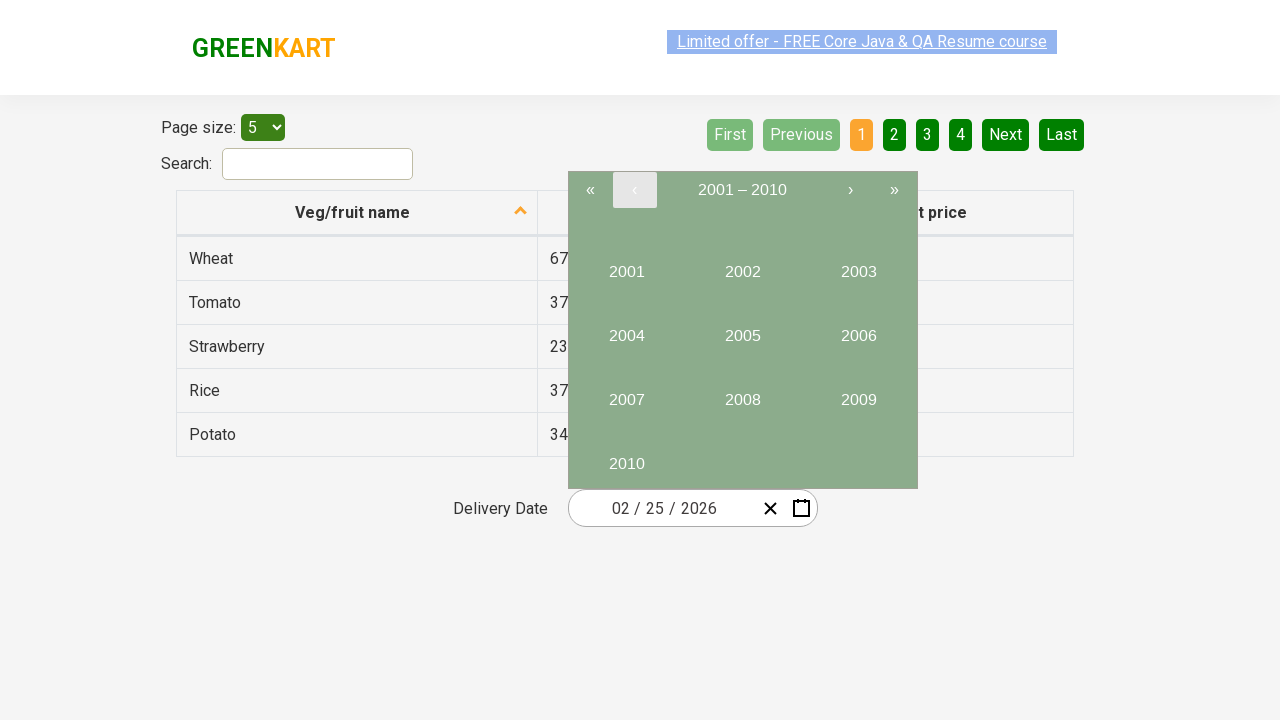

Clicked previous button to navigate to earlier decade at (634, 190) on .react-calendar__navigation__prev-button
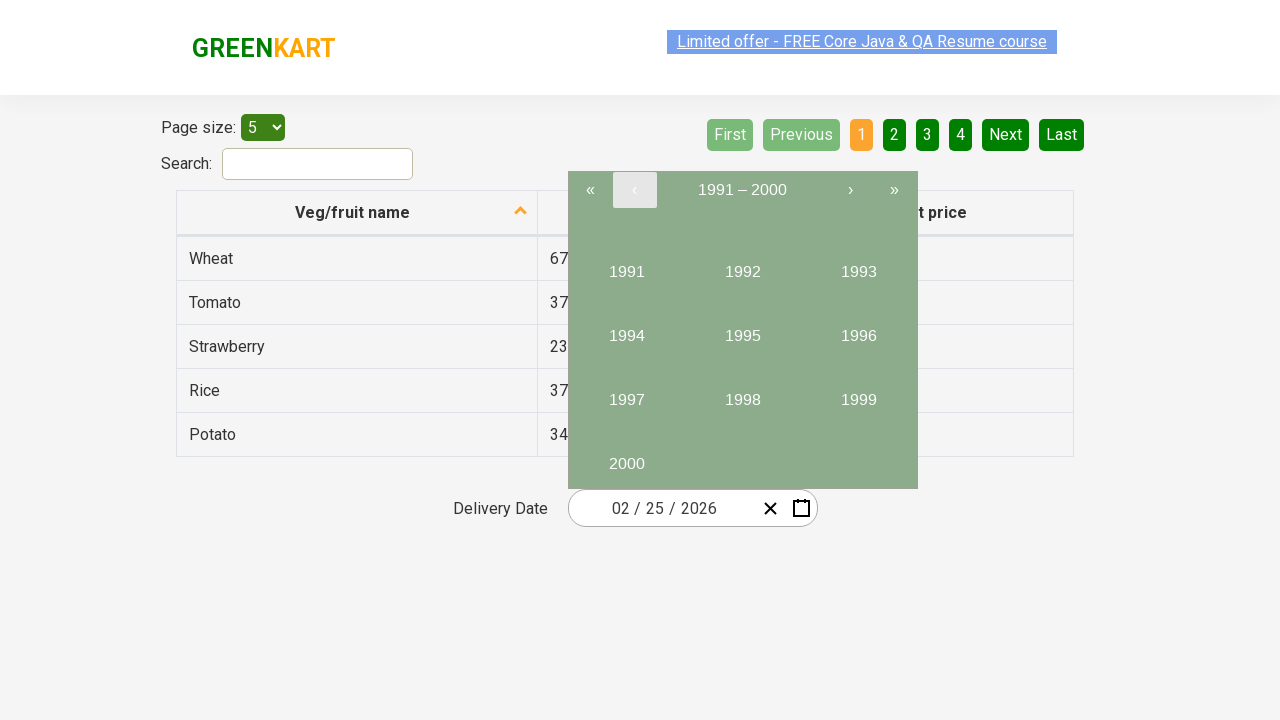

Waited 300ms for decade view to update
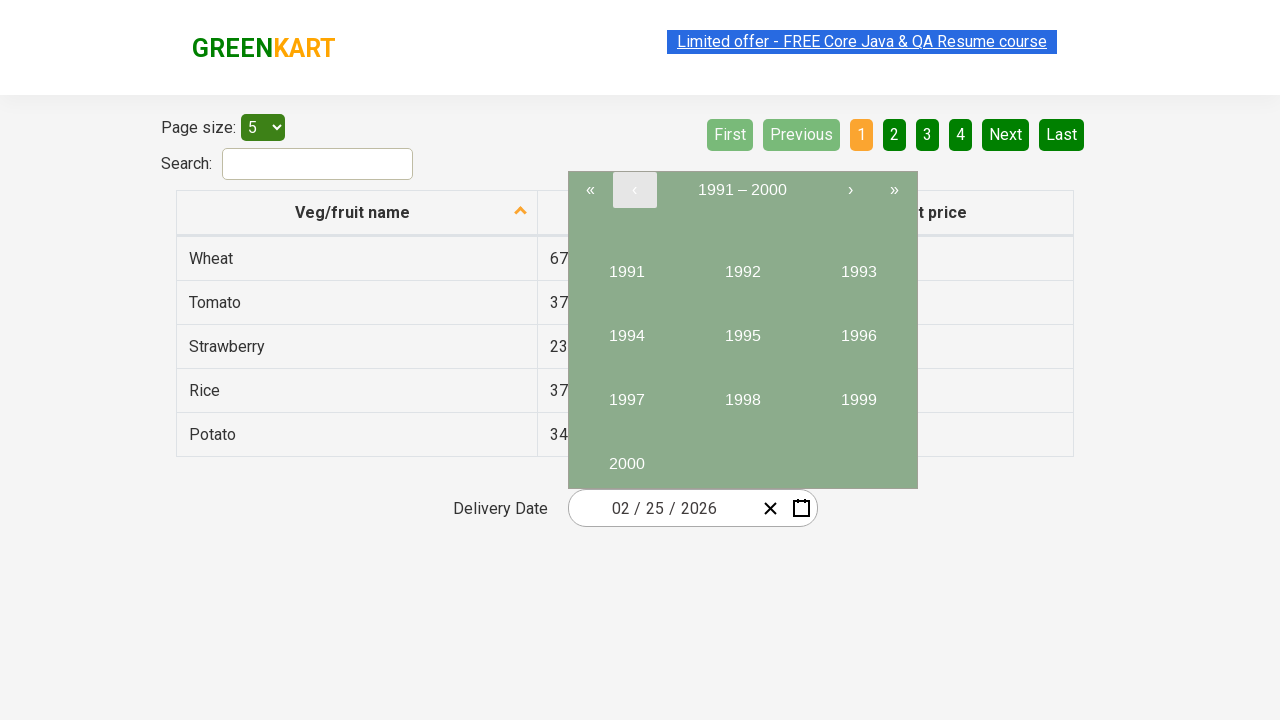

Waited for year elements to be visible (iteration 4)
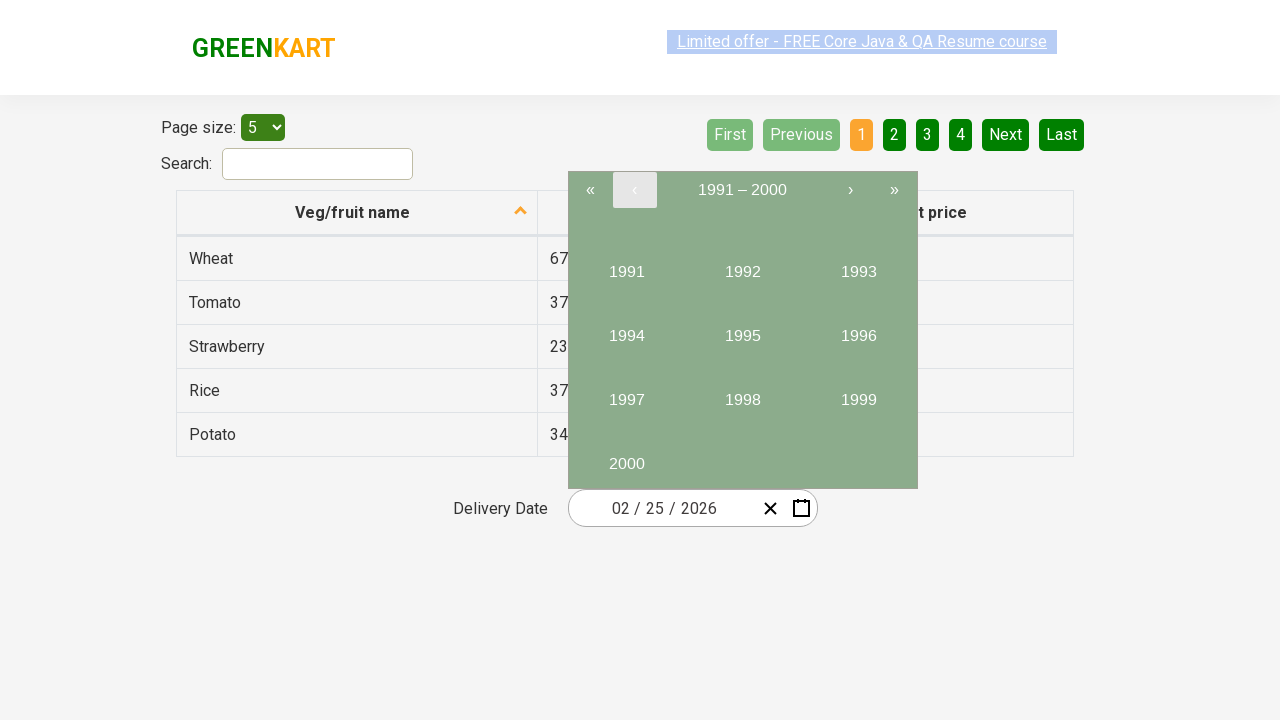

Found 10 year elements in decade view
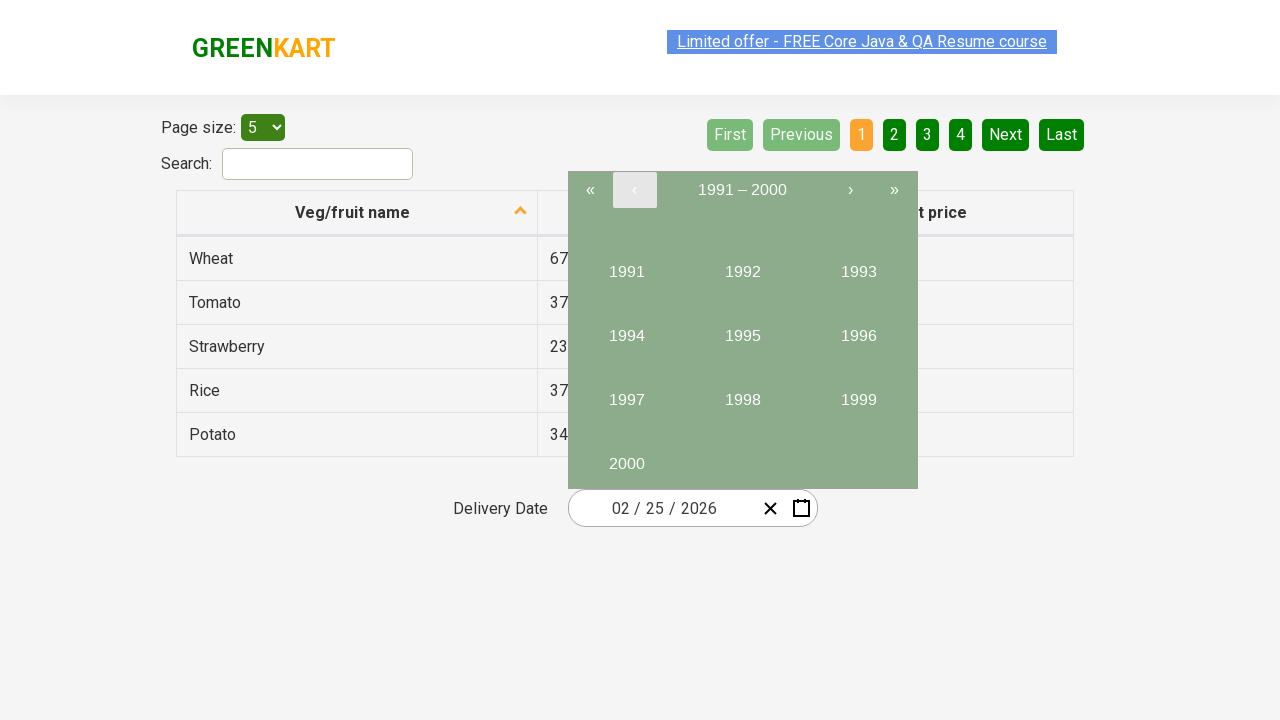

Clicked previous button to navigate to earlier decade at (634, 190) on .react-calendar__navigation__prev-button
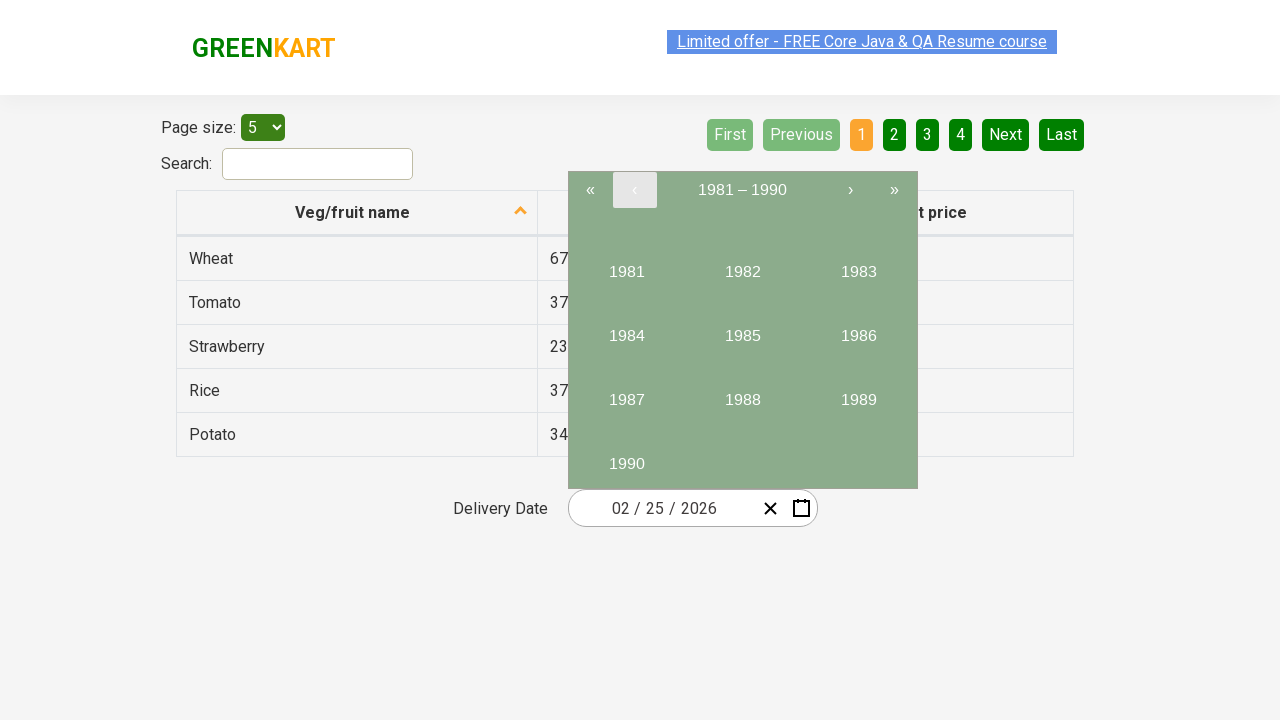

Waited 300ms for decade view to update
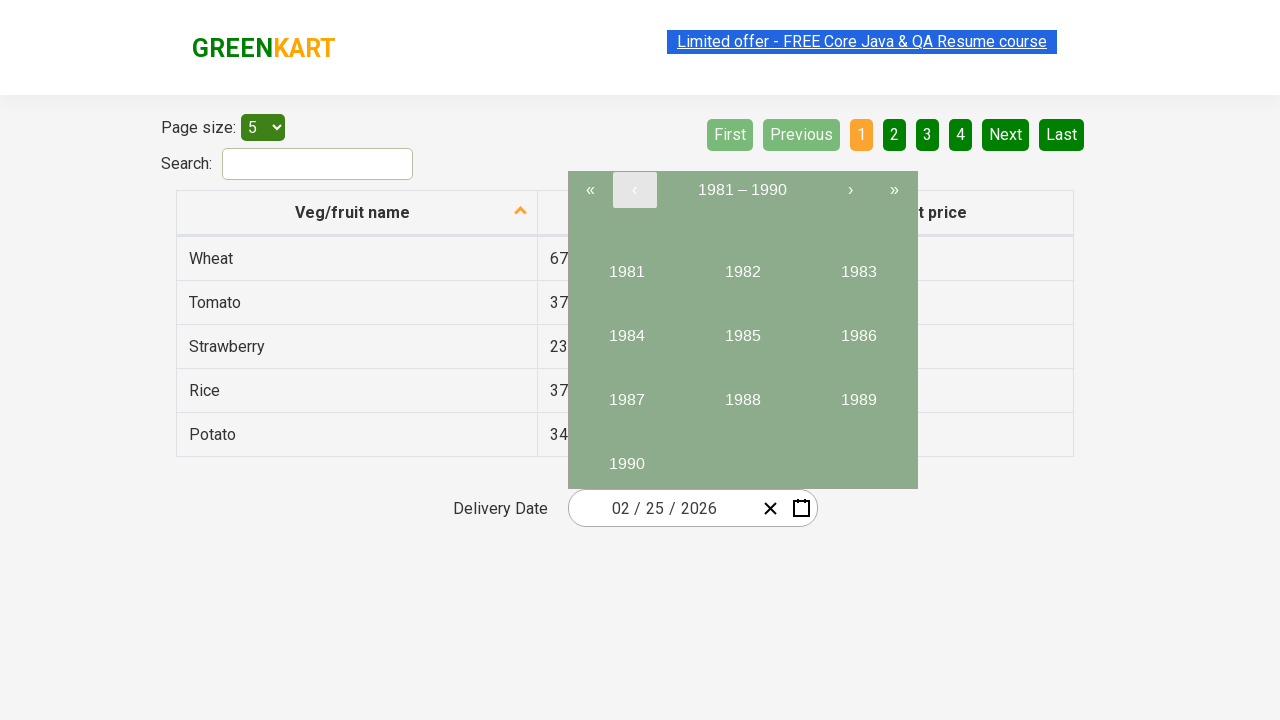

Waited for year elements to be visible (iteration 5)
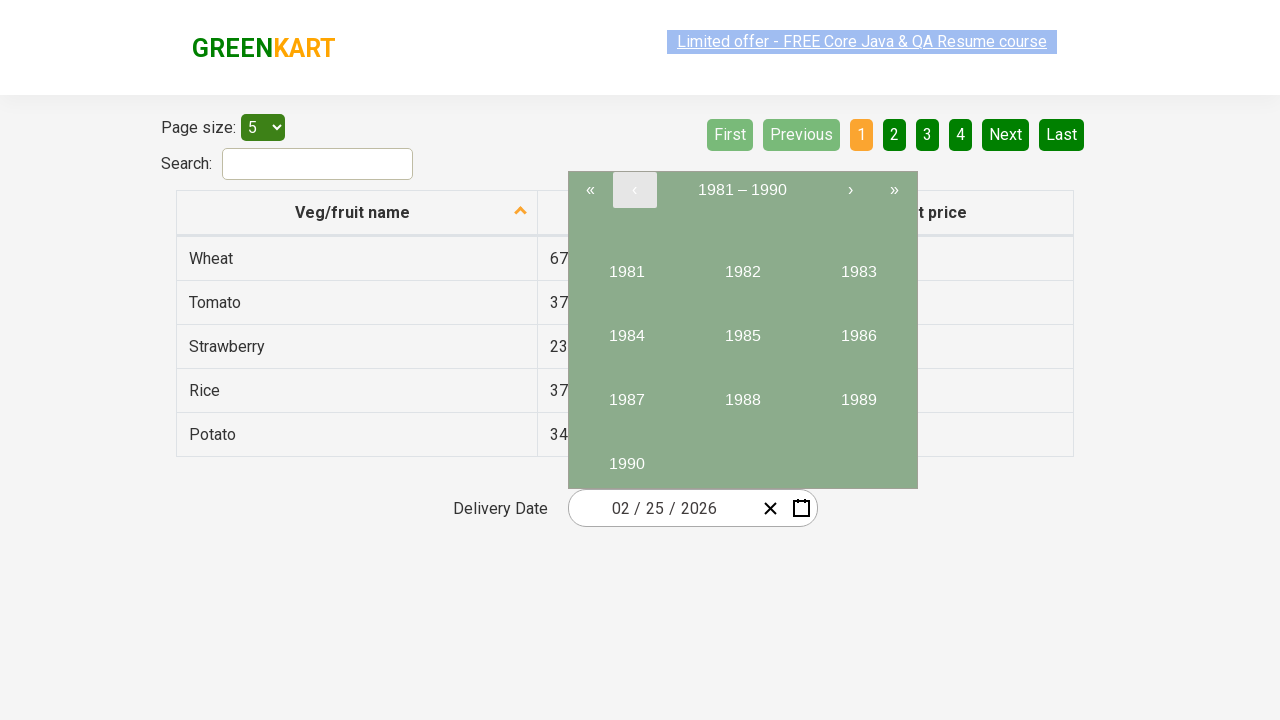

Found 10 year elements in decade view
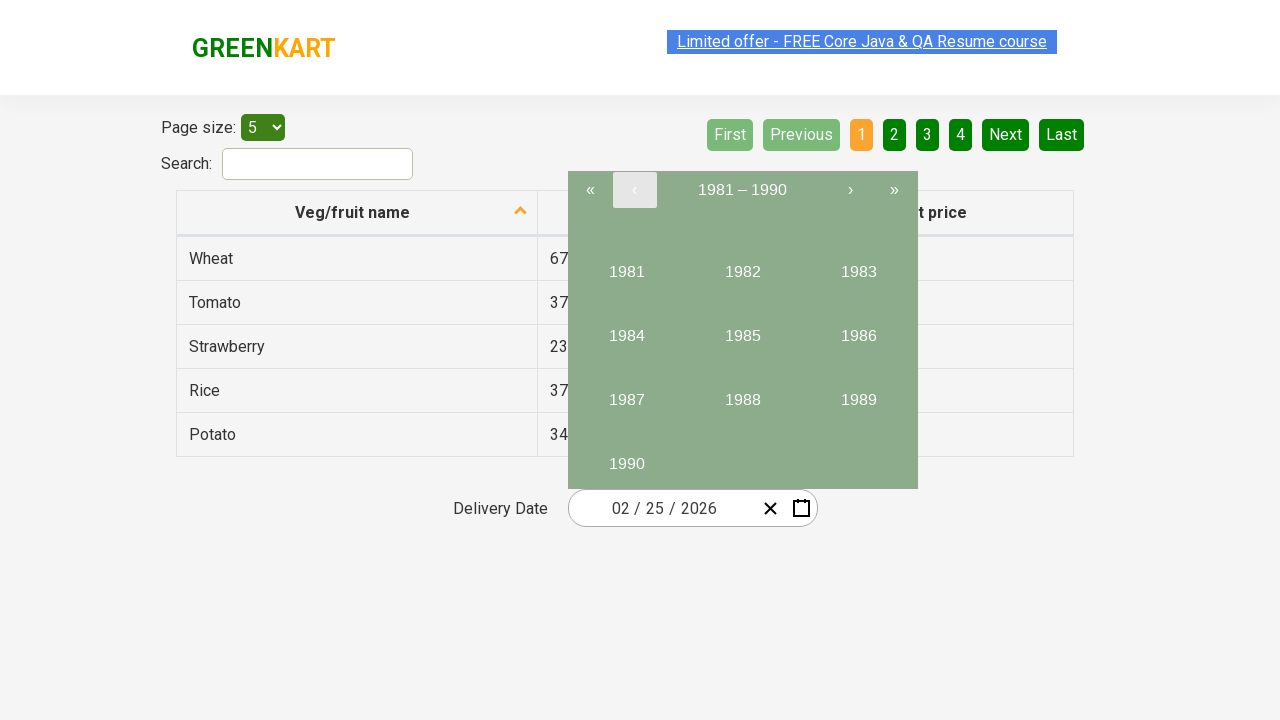

Selected year 1987 from decade view at (626, 392) on .react-calendar__decade-view__years__year >> nth=6
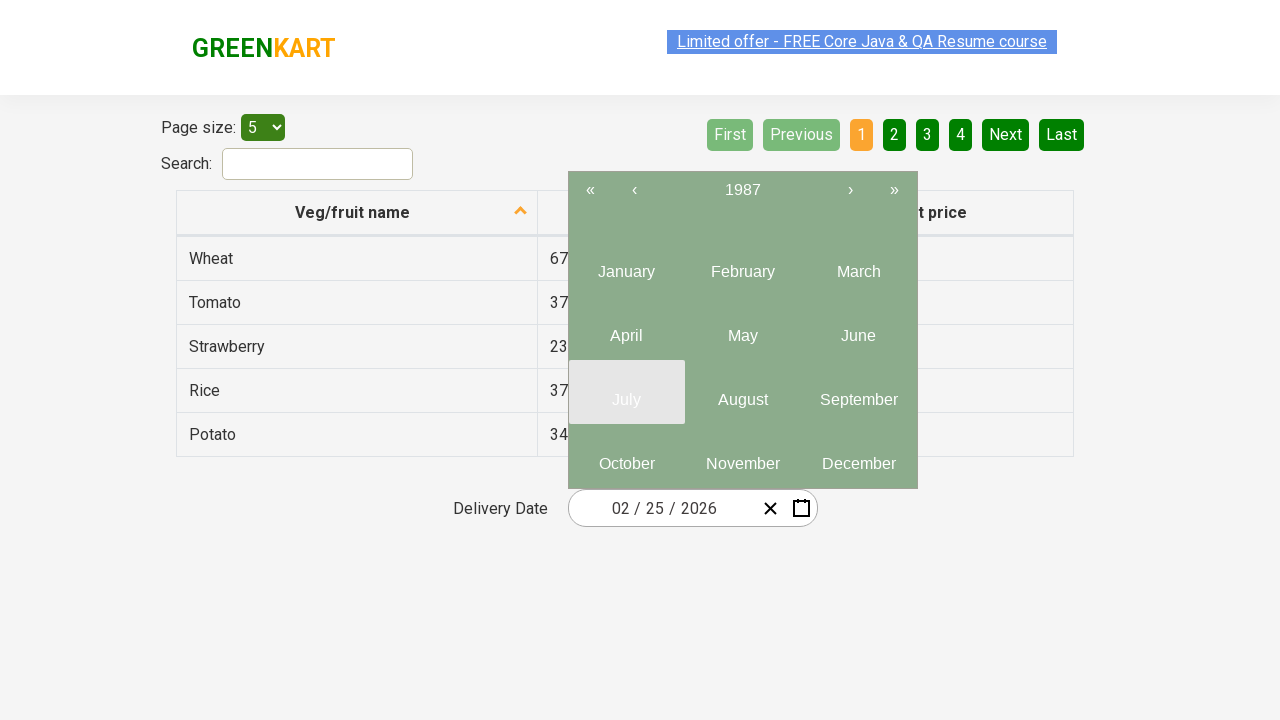

Selected month 9 (September) from year view at (858, 392) on .react-calendar__year-view__months__month >> nth=8
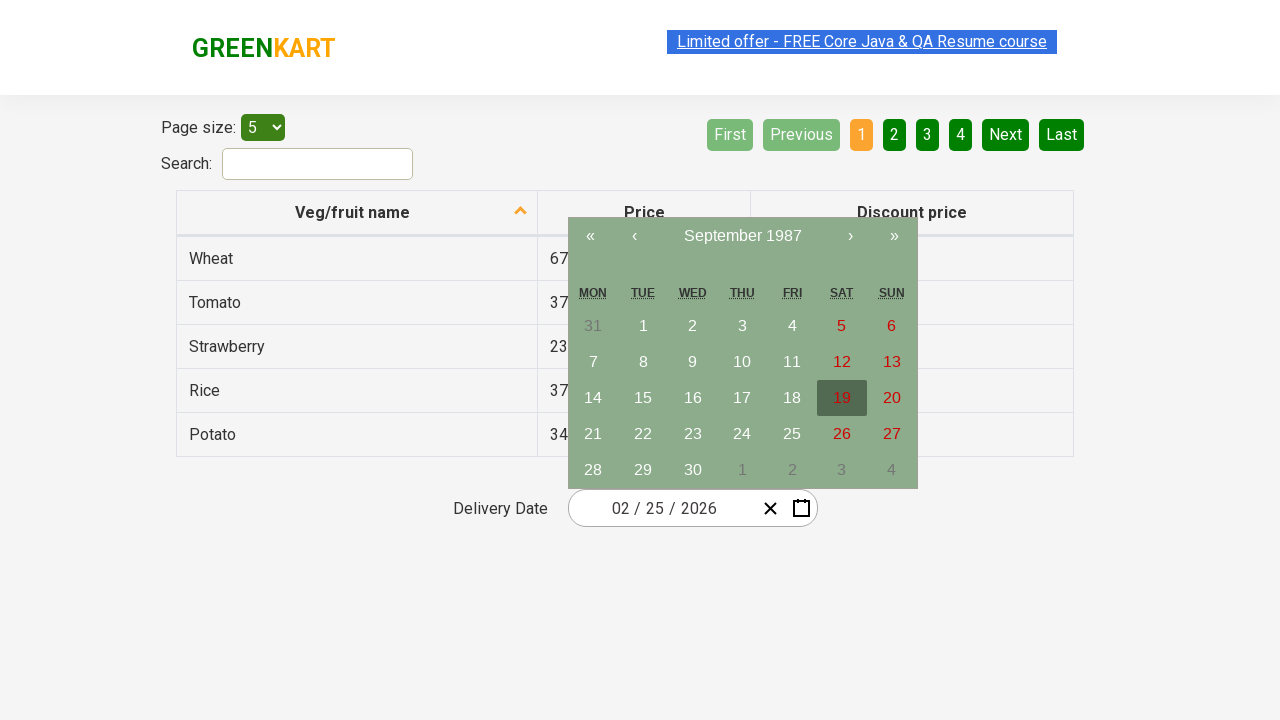

Selected date 2 from month calendar at (693, 326) on //abbr[text()='2'] >> nth=0
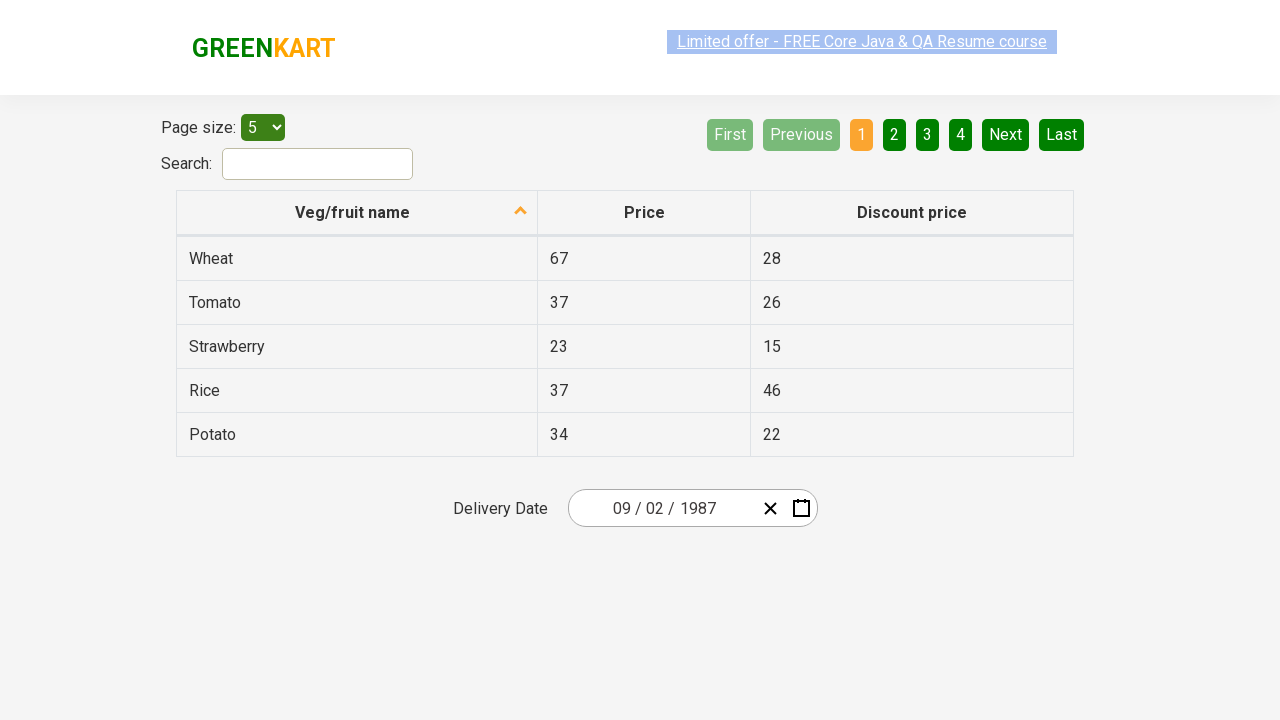

Found 4 input fields in date picker
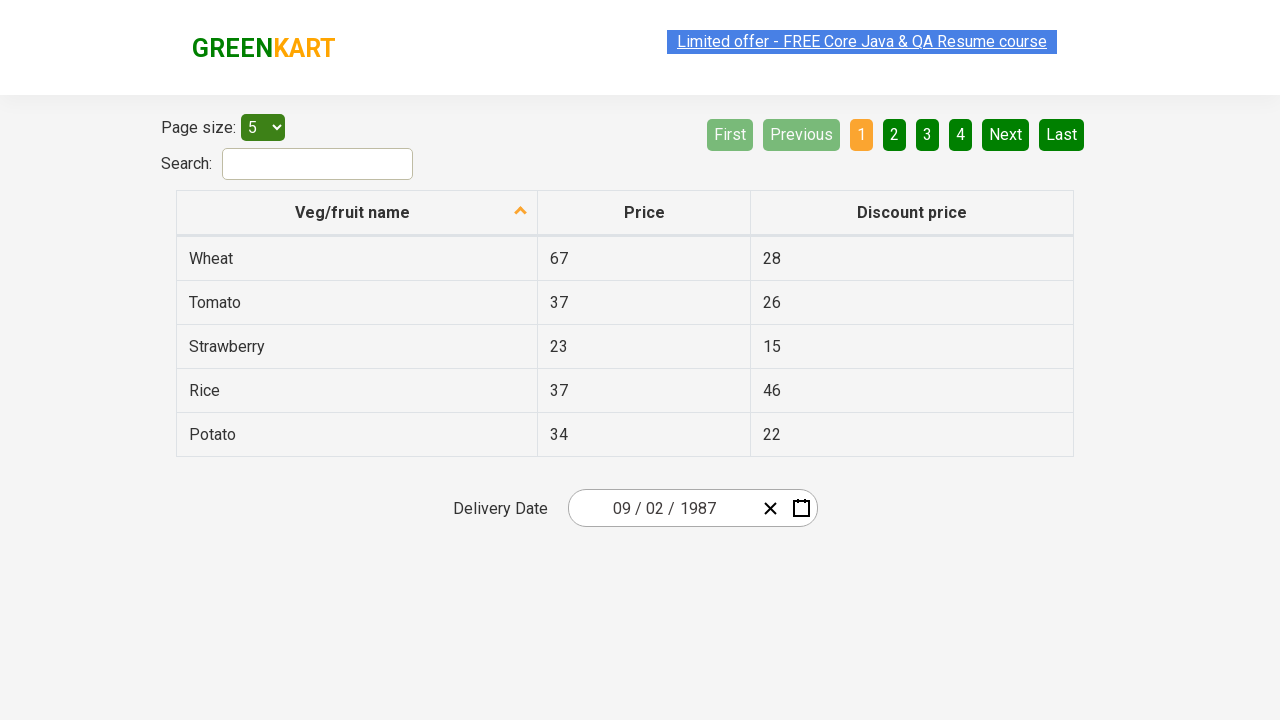

Extracted values from input fields: ['1987-09-02', '9', '2', '1987']
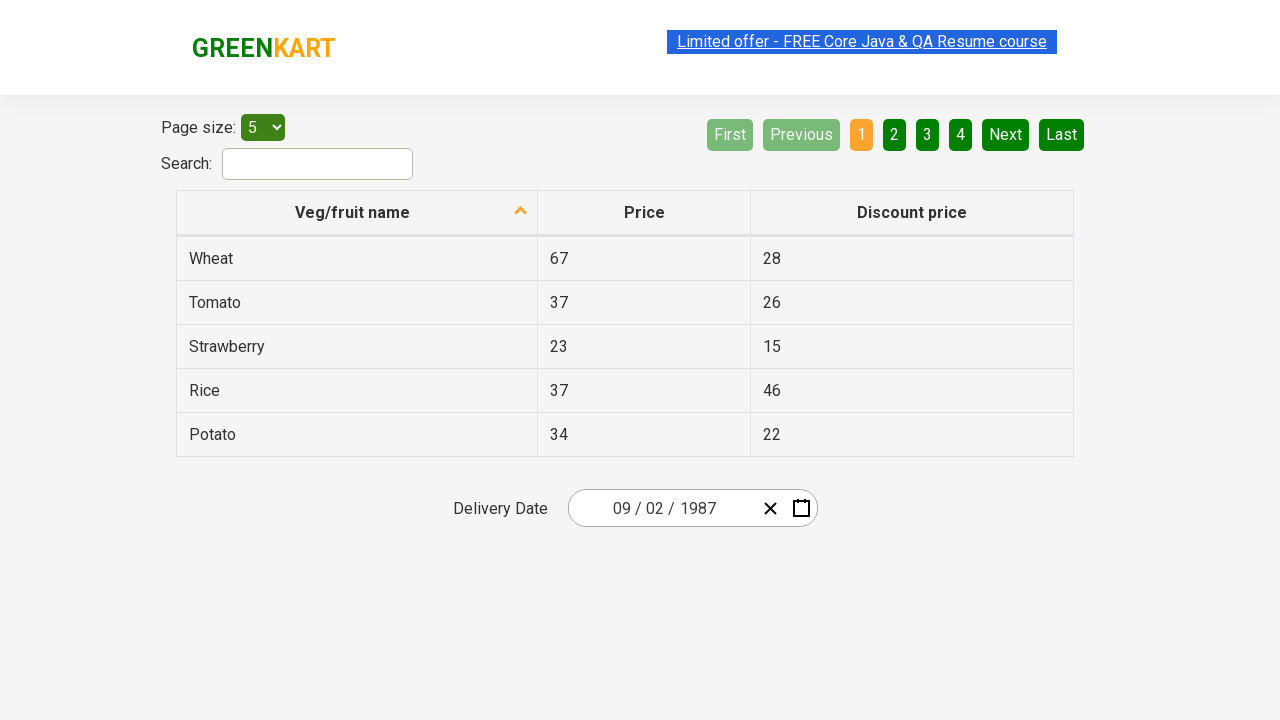

Verified that expected value '9' is present in input fields
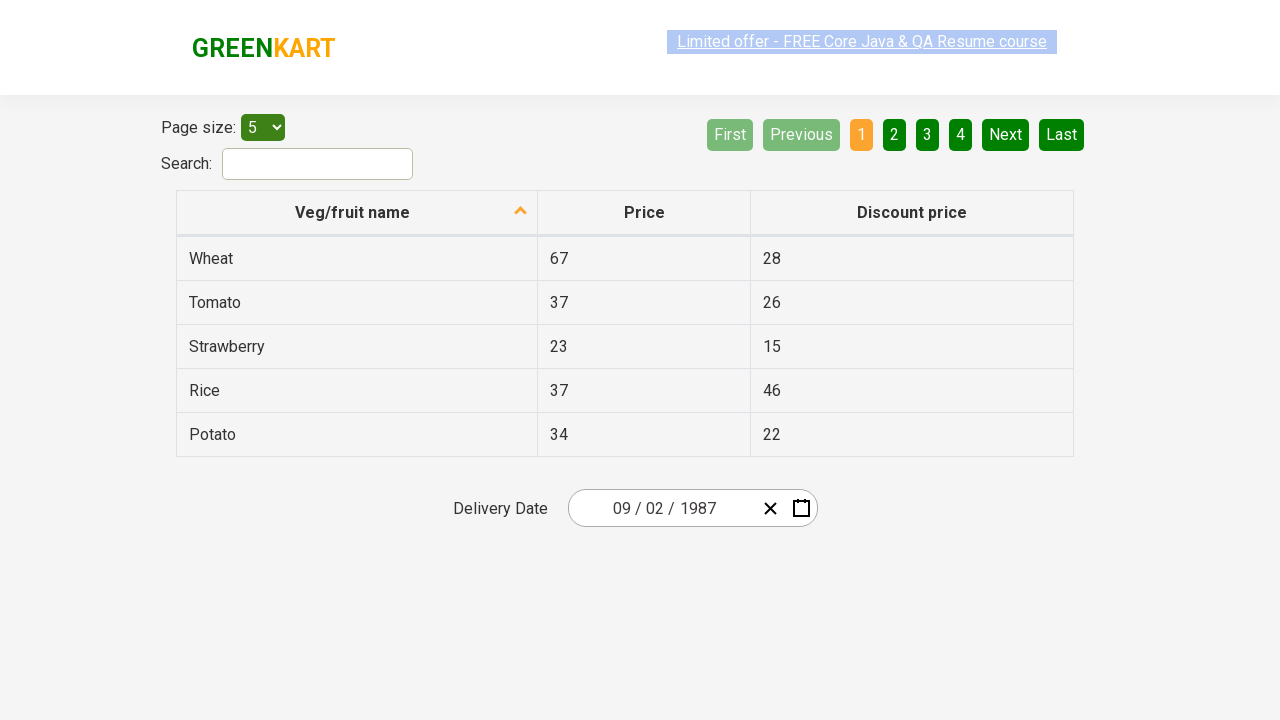

Verified that expected value '2' is present in input fields
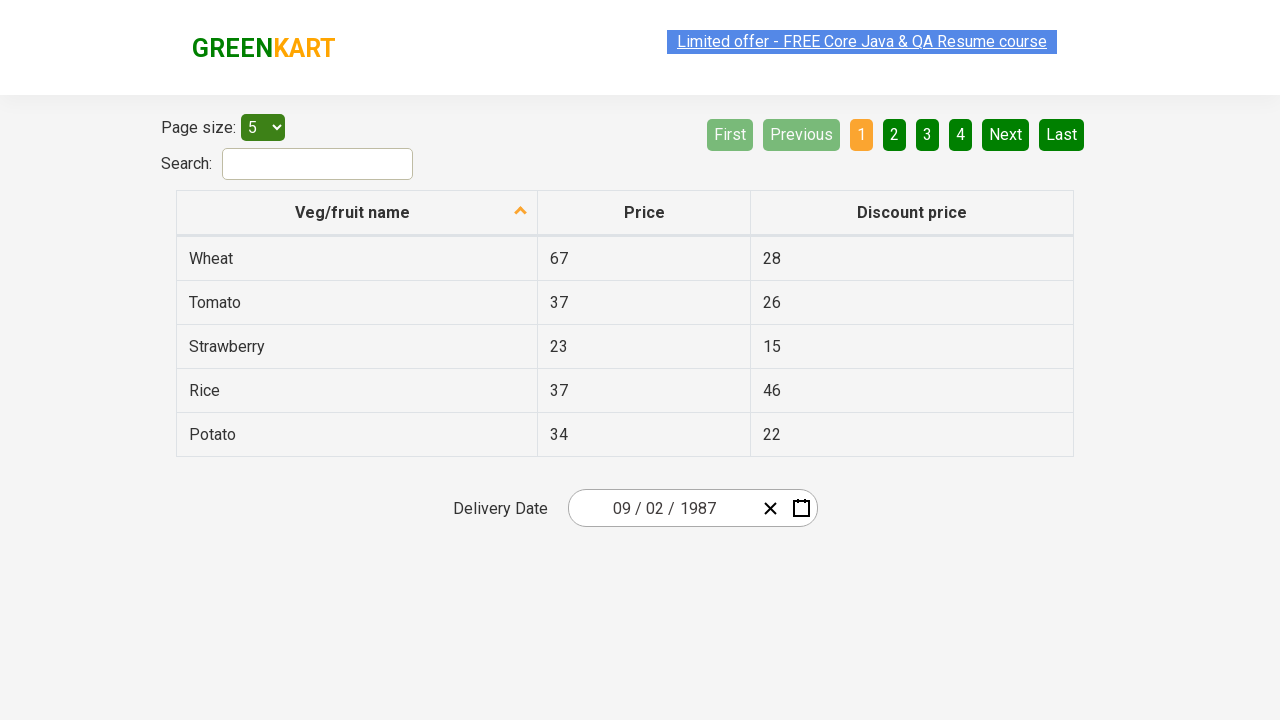

Verified that expected value '1987' is present in input fields
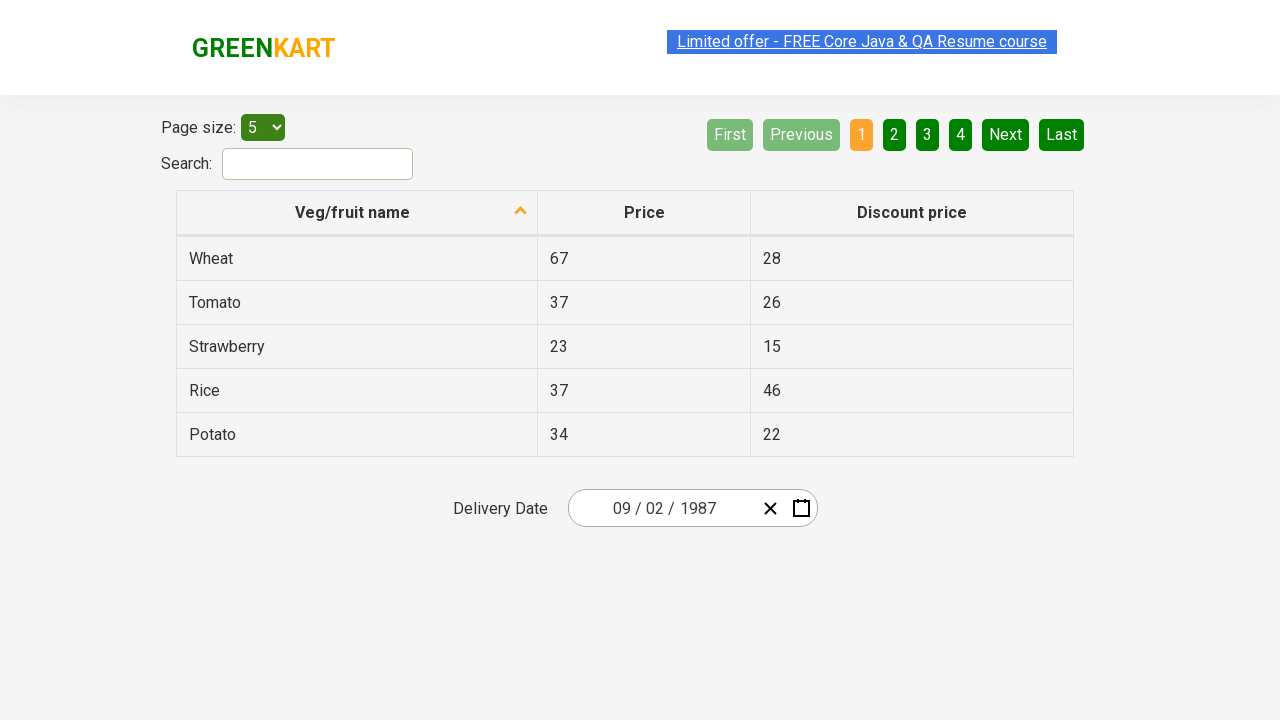

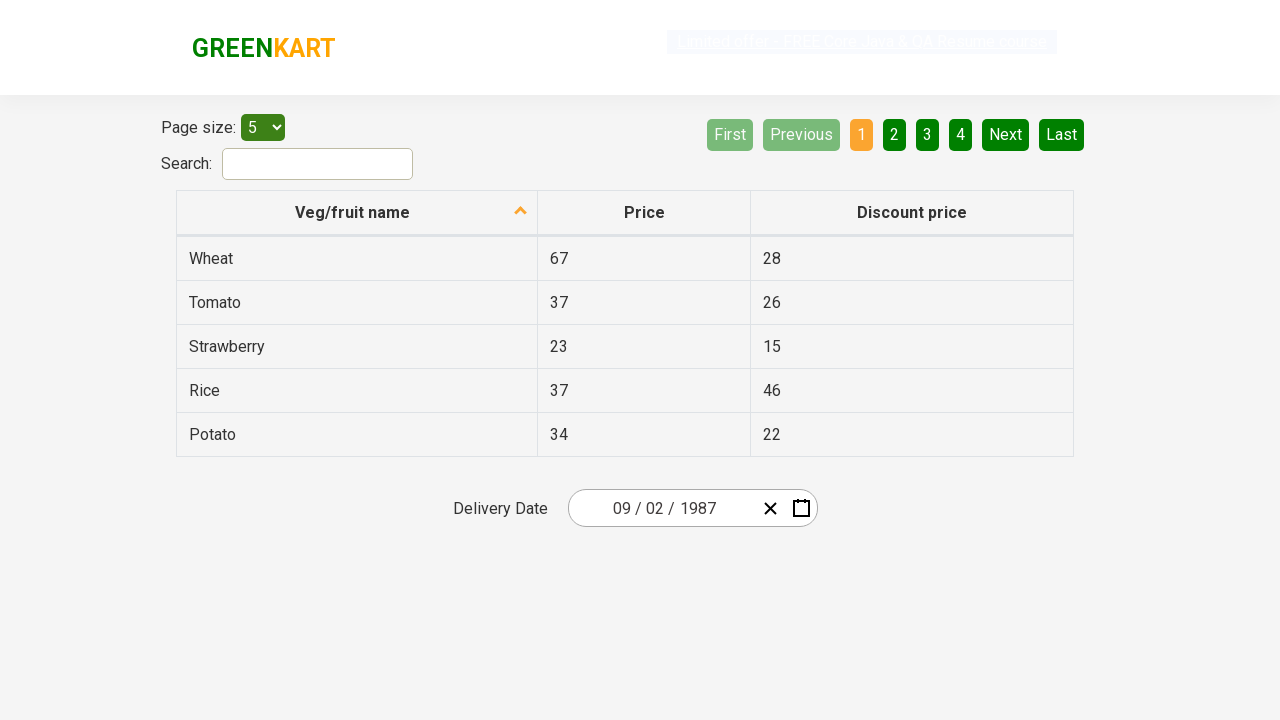